Tests right-click context menu functionality by right-clicking on an element, selecting a menu option, and accepting the resulting alert dialog

Starting URL: http://swisnl.github.io/jQuery-contextMenu/demo.html

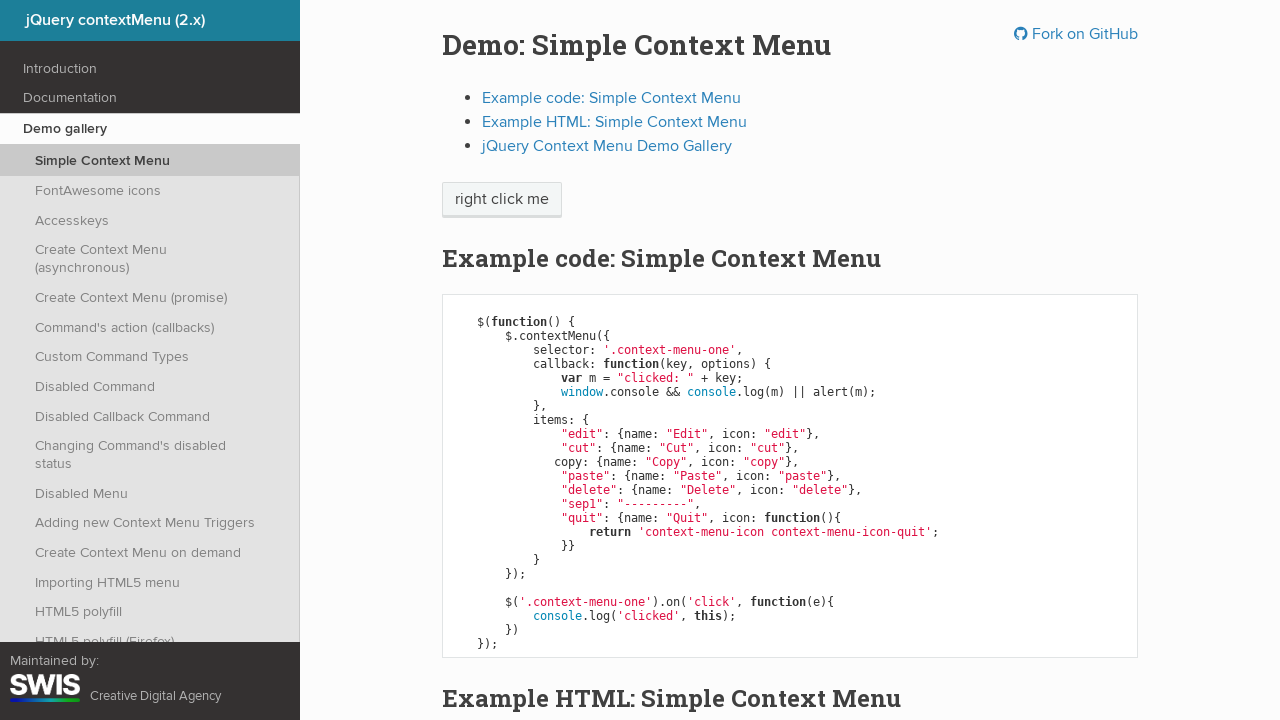

Right-clicked on 'right click me' element to open context menu at (502, 200) on //span[contains(text(),'right click me')]
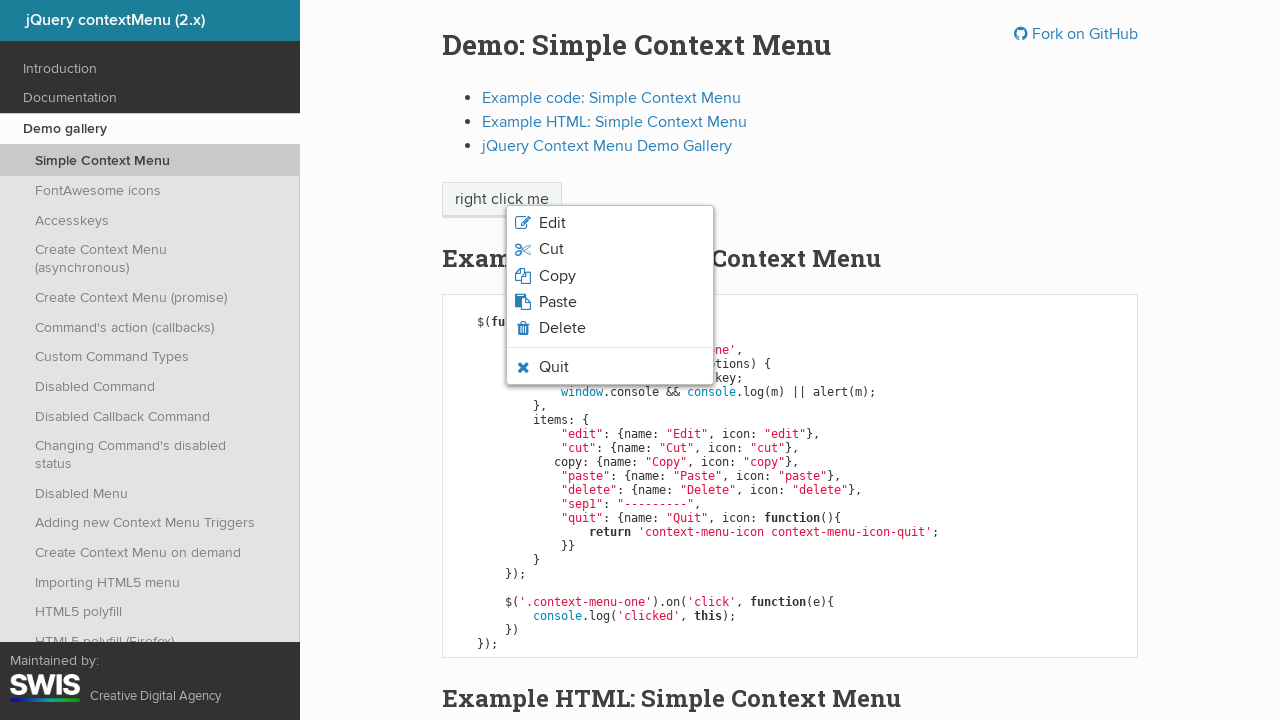

Clicked on 4th context menu item (Paste) at (610, 302) on ul.context-menu-list li:nth-child(4)
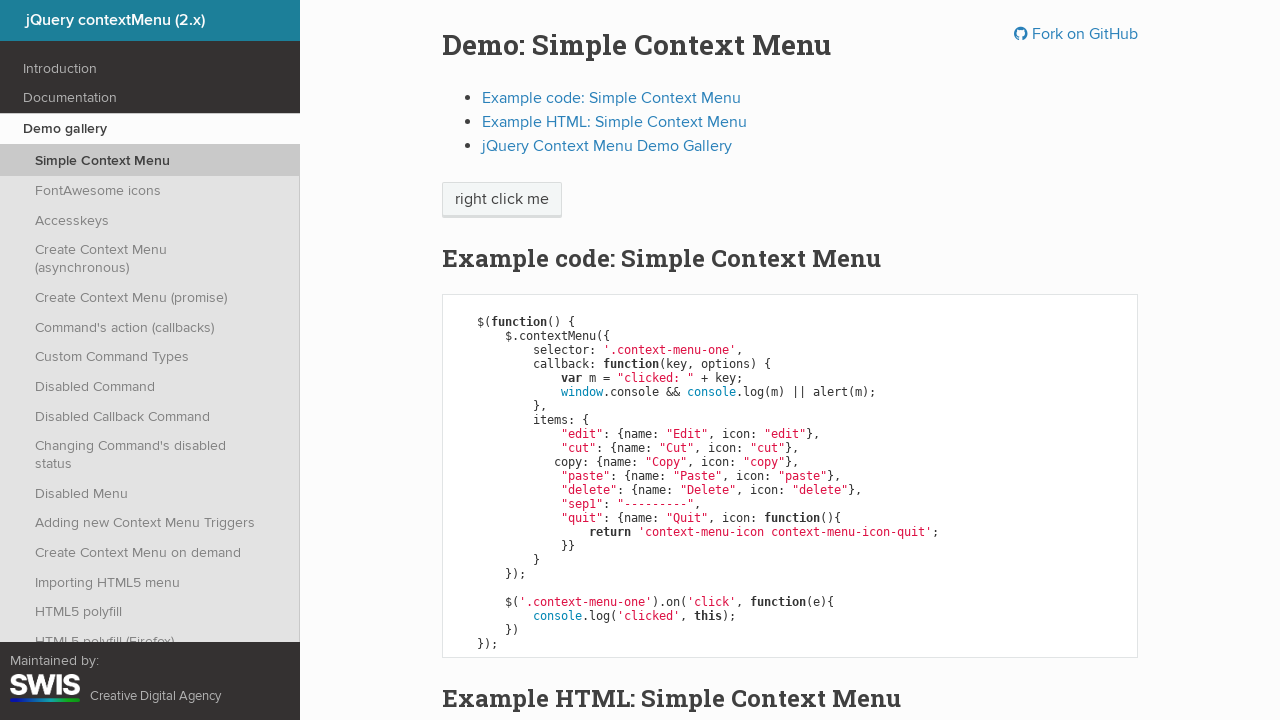

Accepted alert dialog
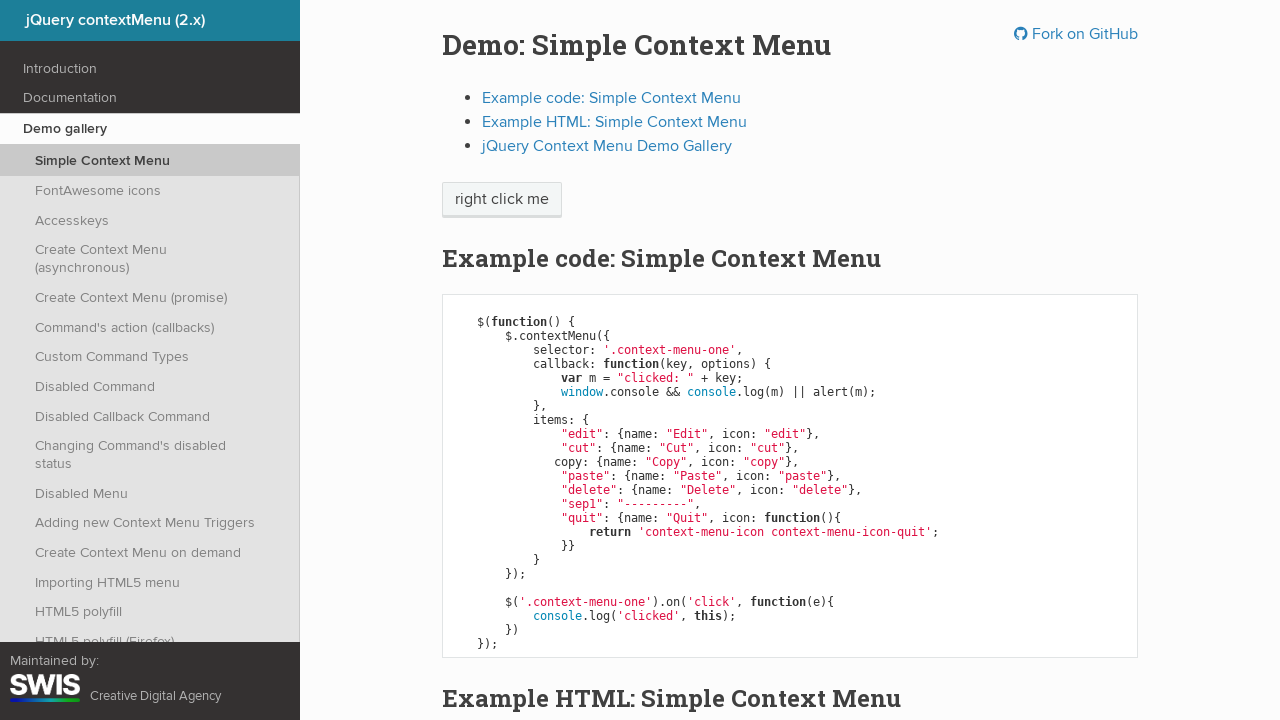

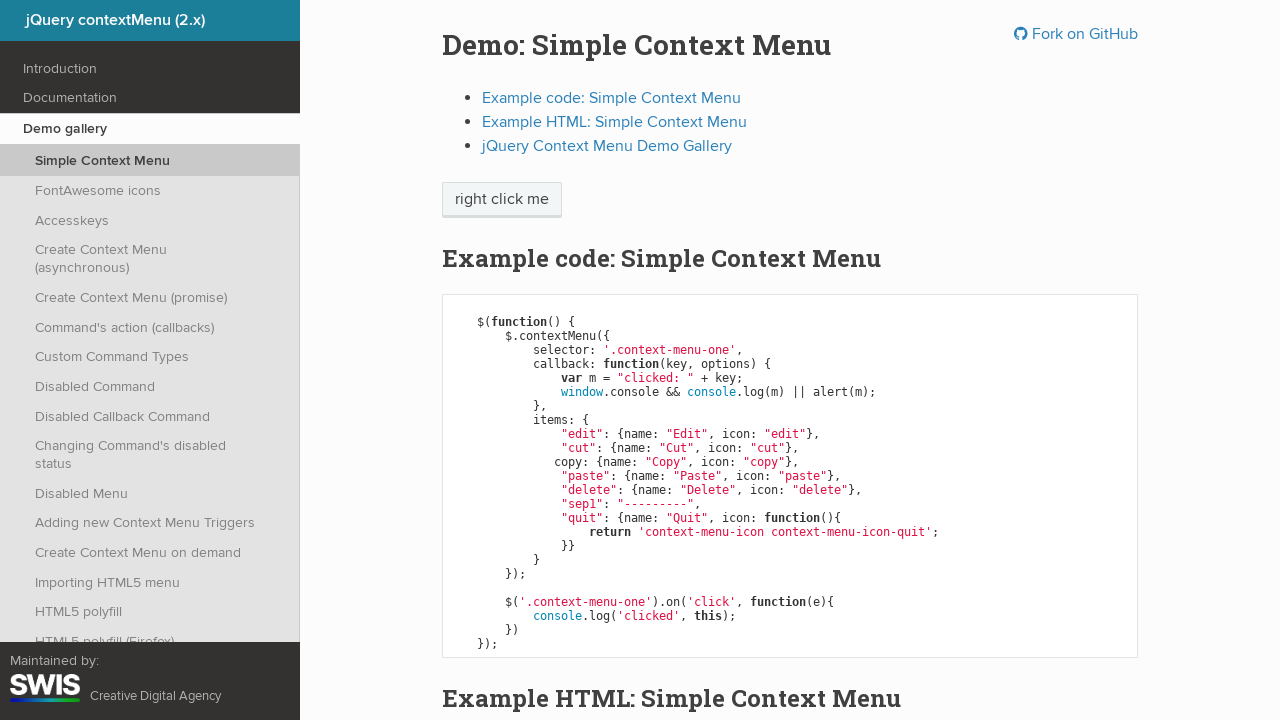